Tests the practice form on DemoQA by navigating to the Forms section, filling out personal information including name, email, gender, phone number, hobbies, address, and location dropdowns.

Starting URL: https://demoqa.com/

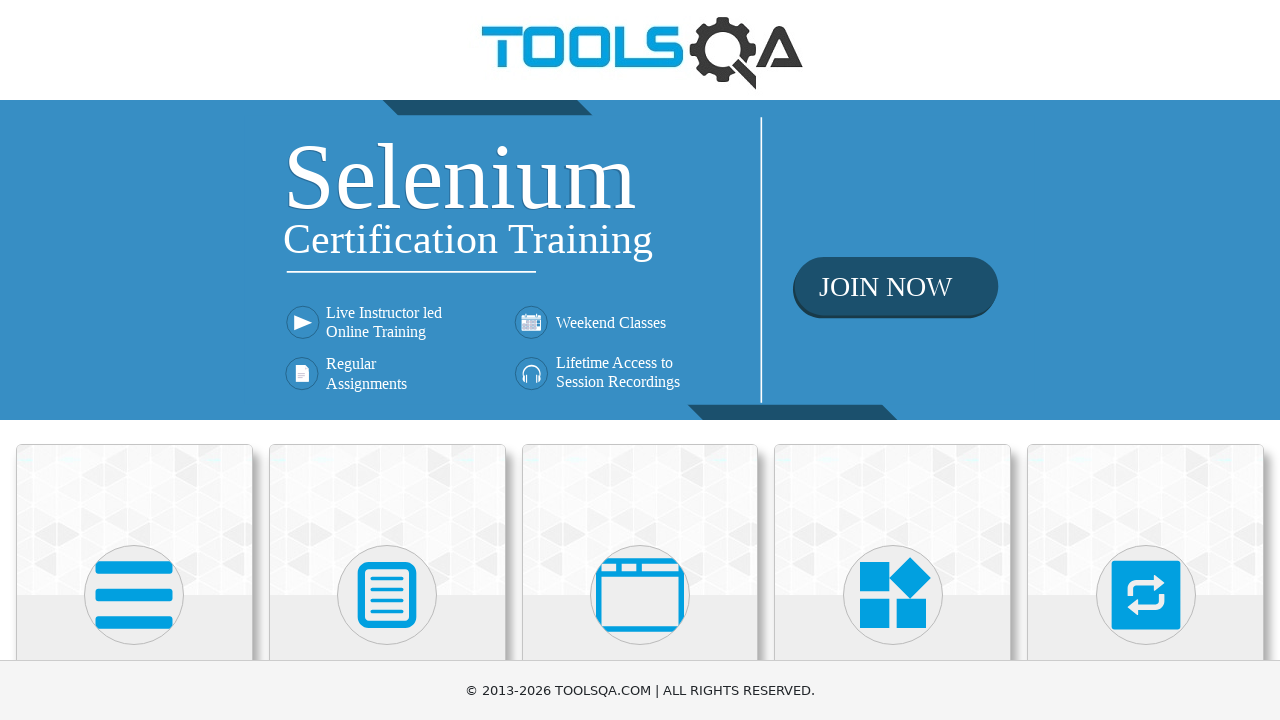

Clicked on Forms card at (387, 360) on xpath=//h5[text()='Forms']
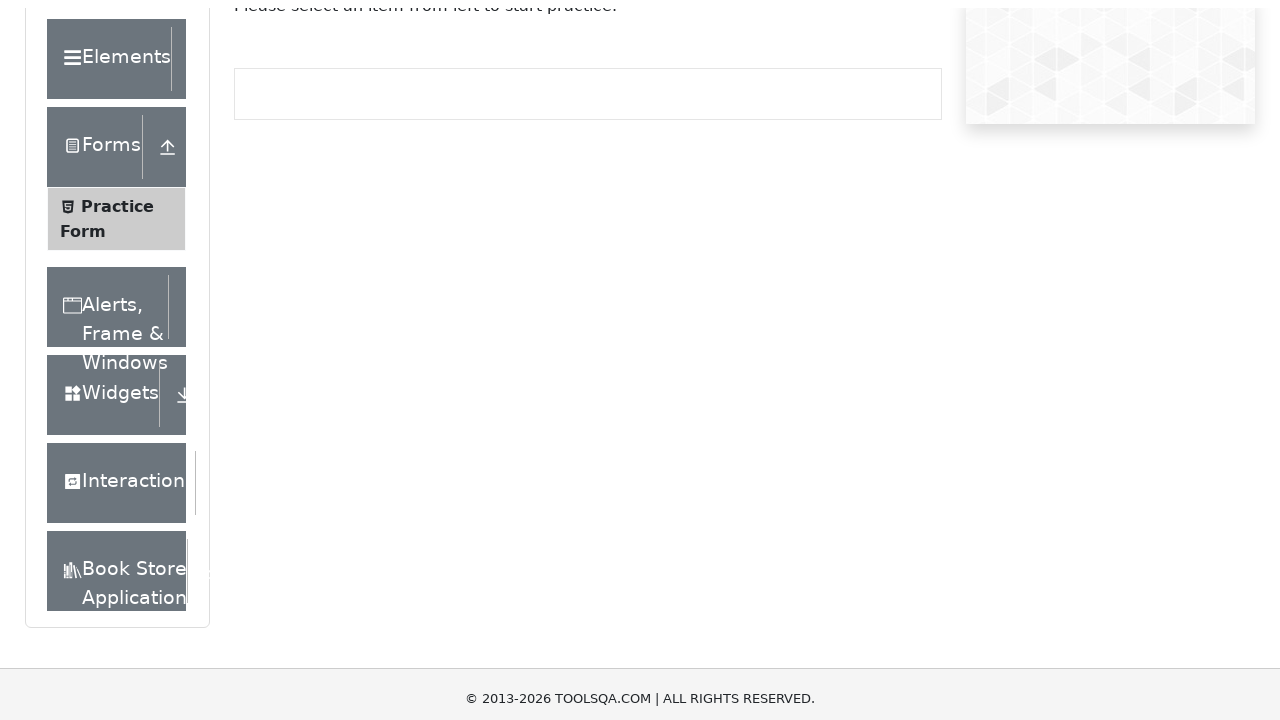

Clicked on Practice Form menu item at (117, 336) on xpath=//span[text()='Practice Form']
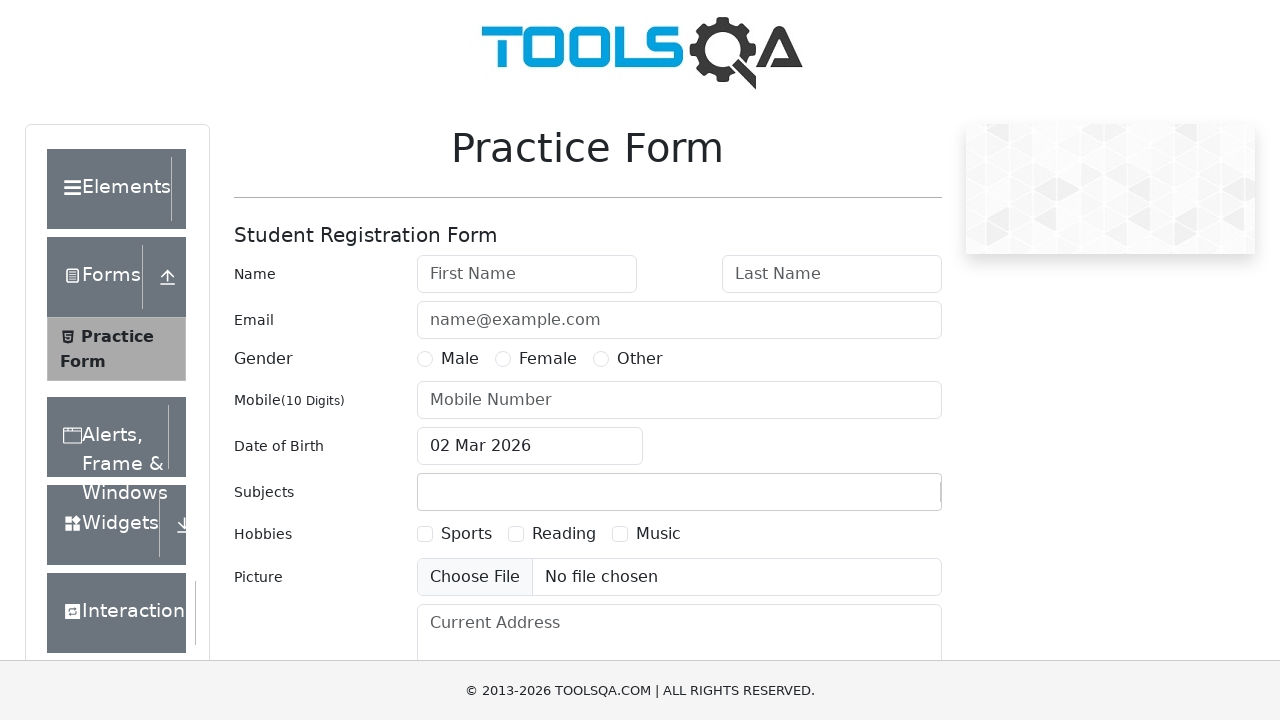

Filled first name with 'Devika' on #firstName
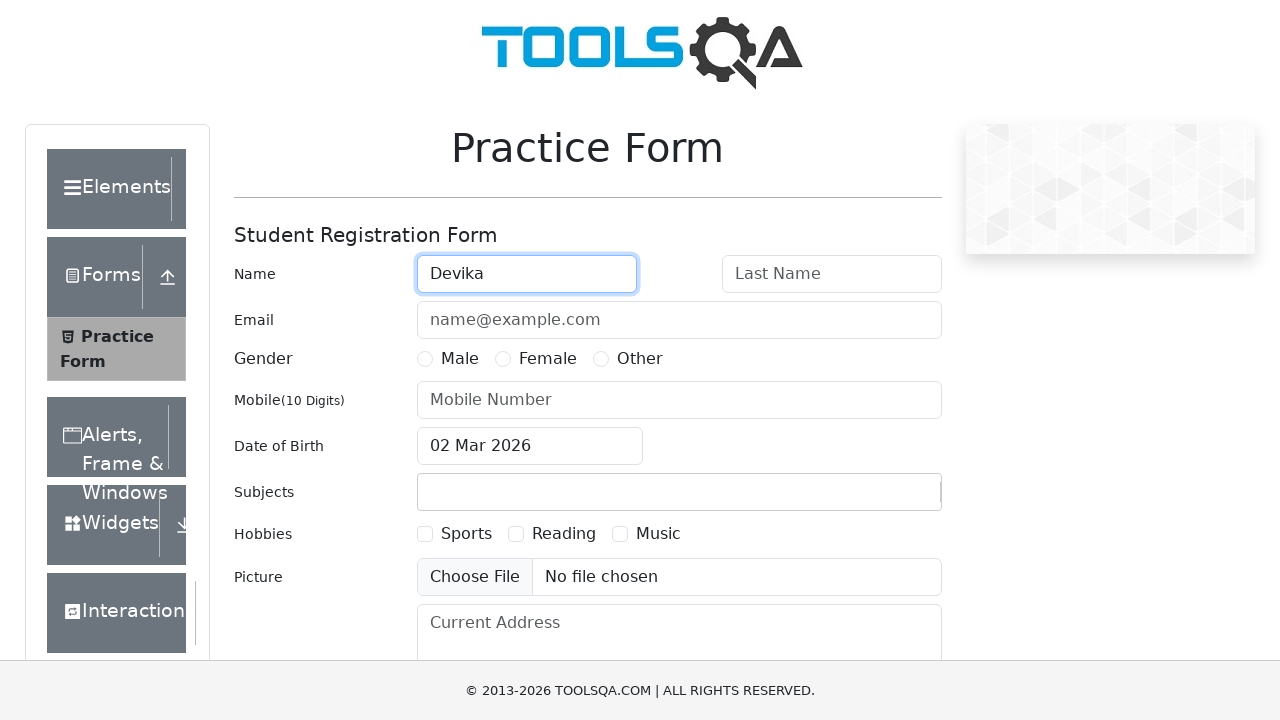

Filled email with 'devika@gmail.com' on #userEmail
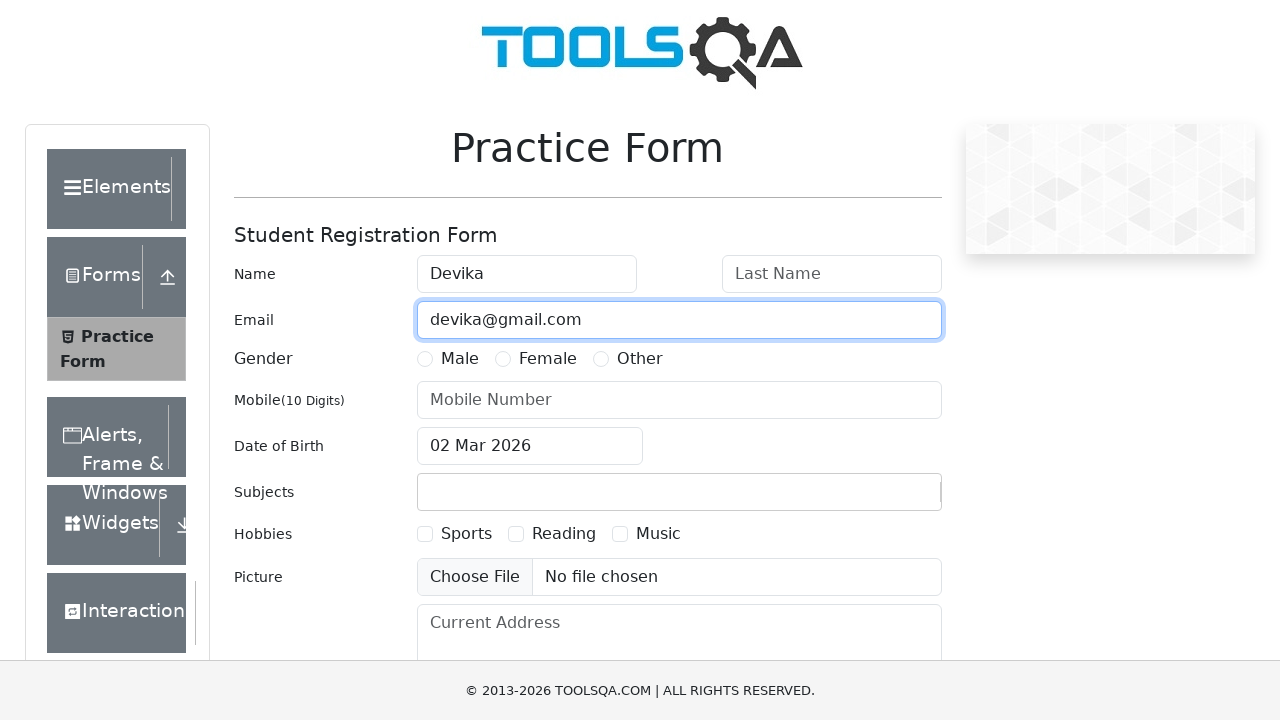

Selected Female gender option at (548, 359) on label[for='gender-radio-2']
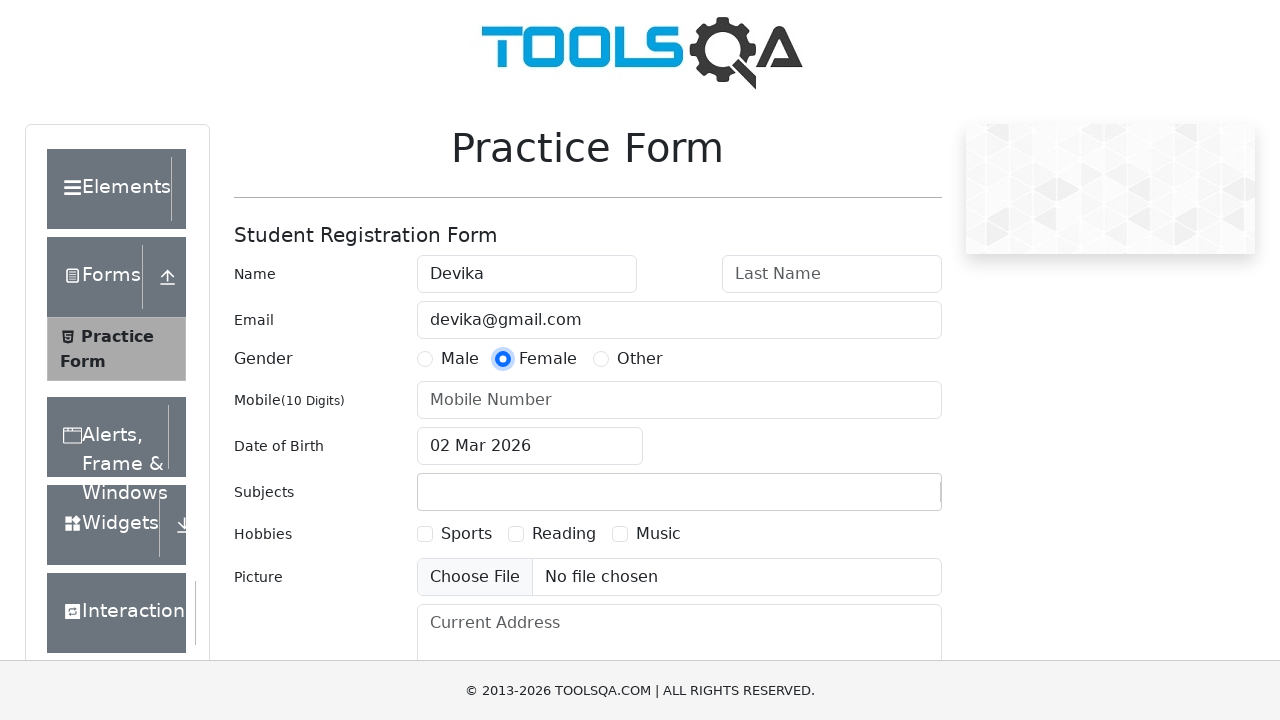

Filled mobile number with '5863472597' on #userNumber
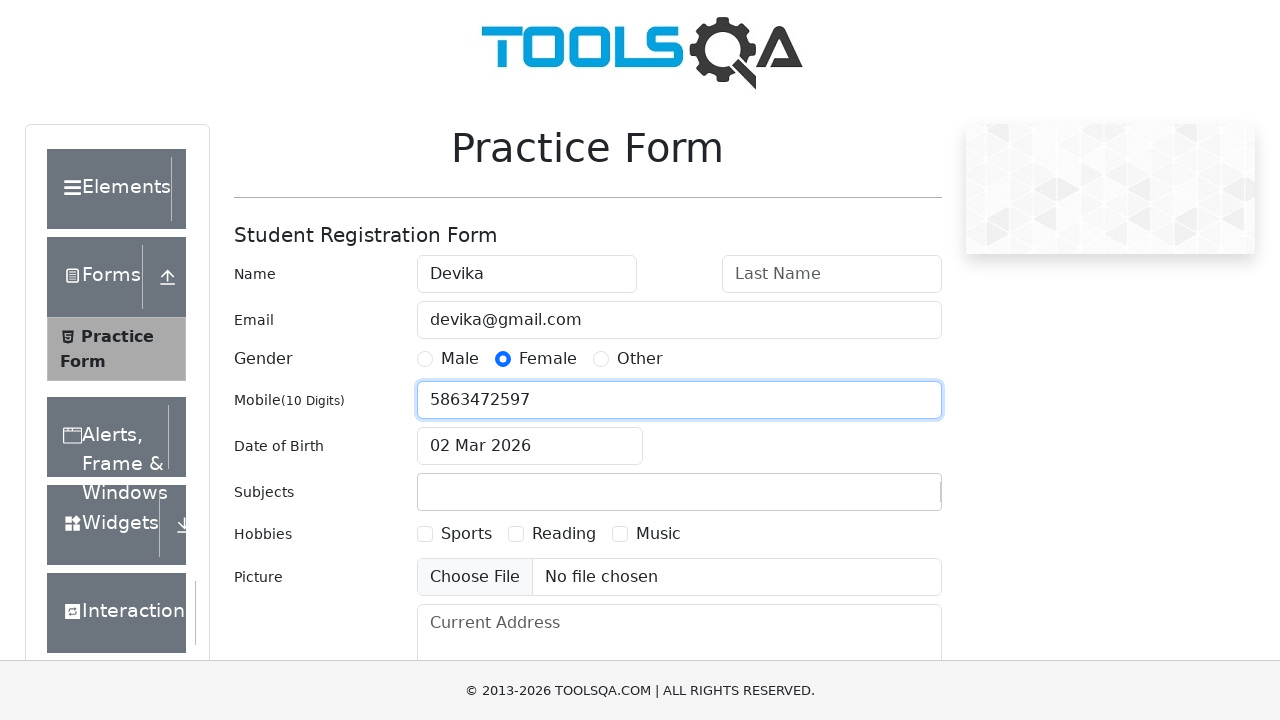

Clicked on date of birth input field at (530, 446) on #dateOfBirthInput
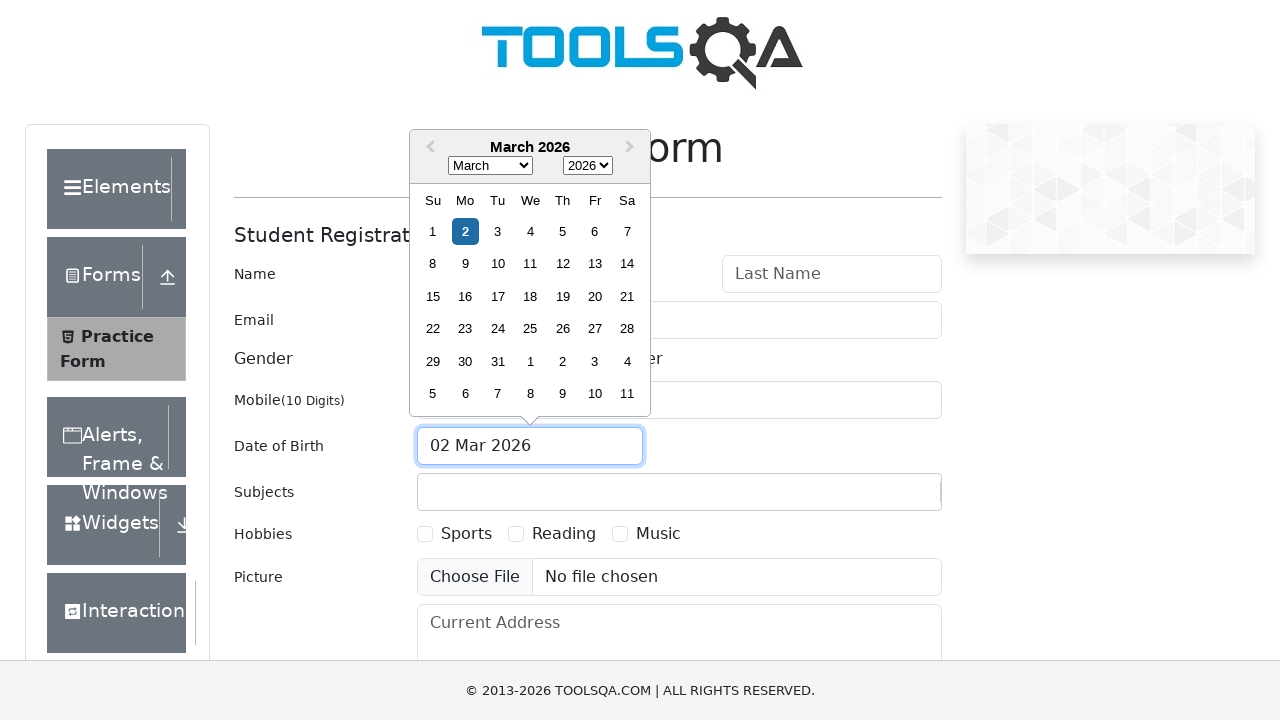

Pressed Escape to close date of birth picker
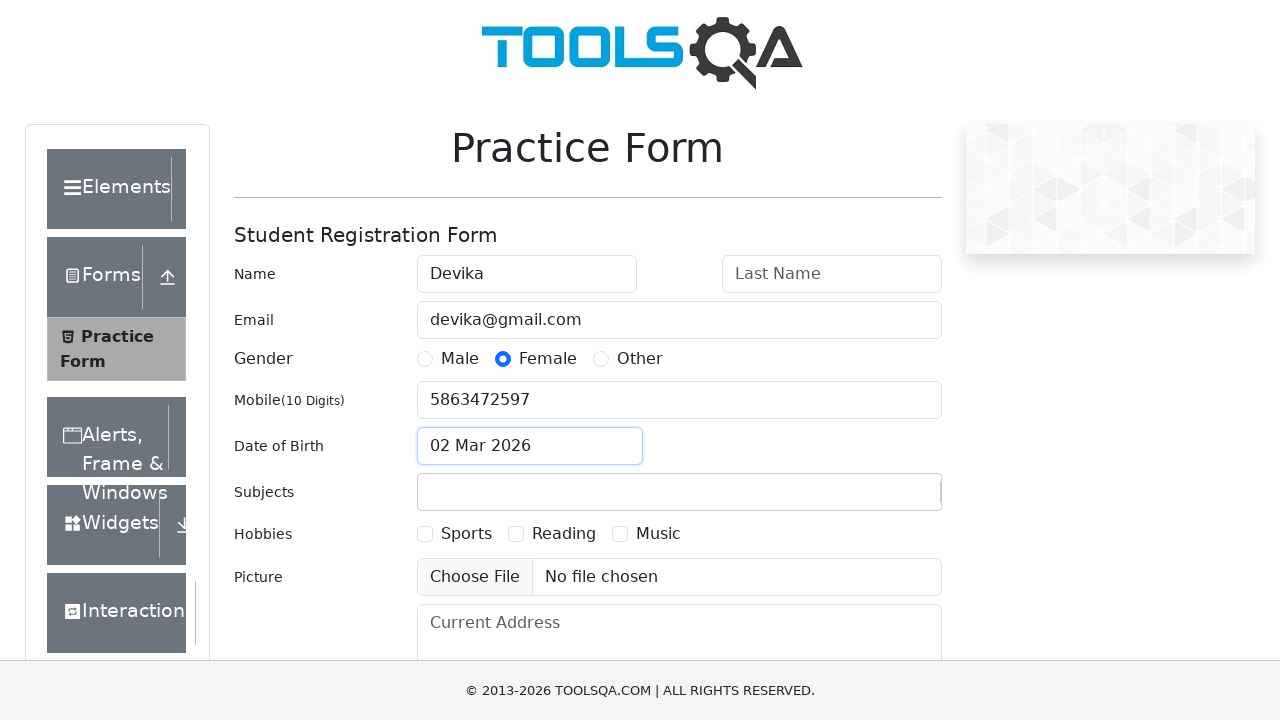

Filled subjects field with 'Computer Science' on #subjectsInput
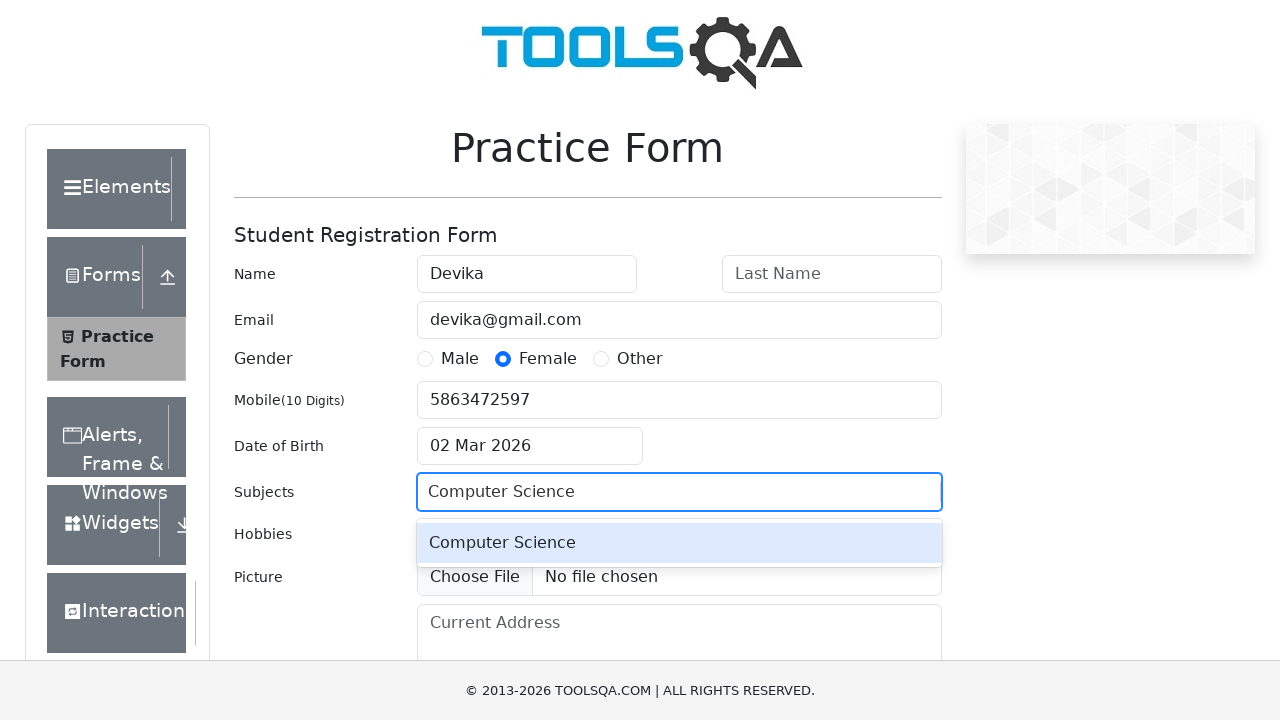

Pressed Enter to confirm subject entry
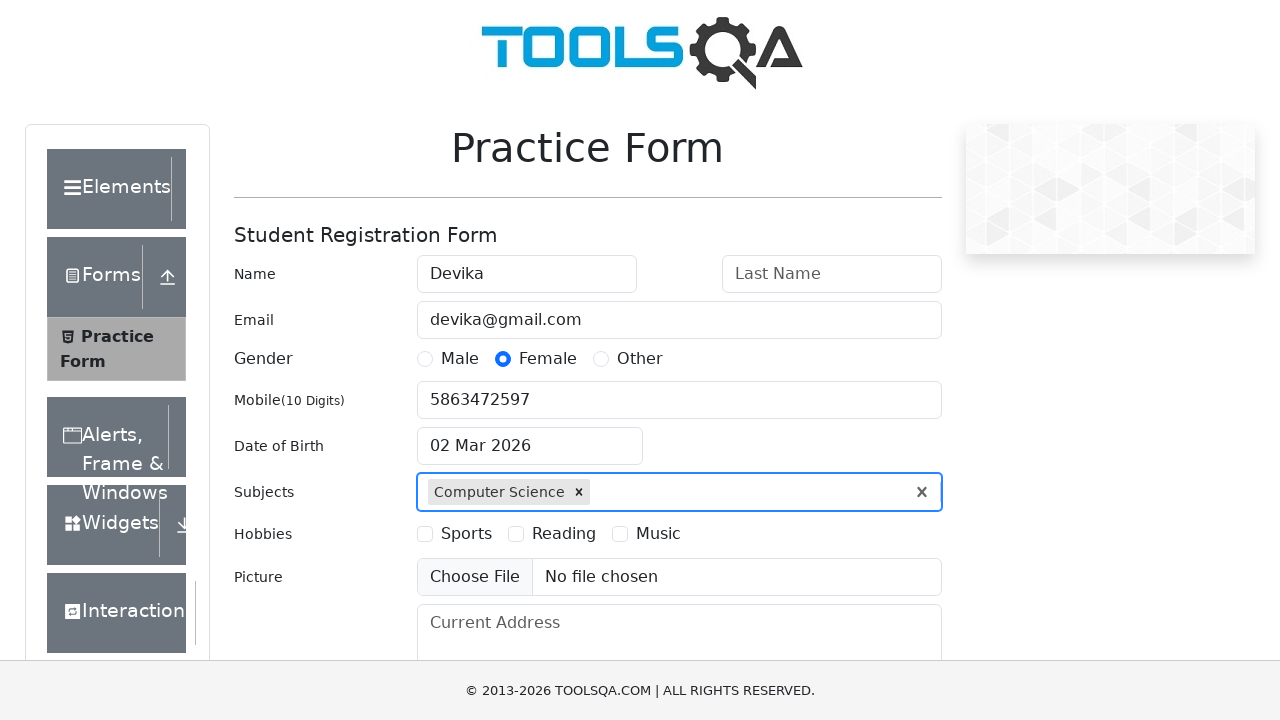

Selected Music hobby checkbox at (658, 534) on label[for='hobbies-checkbox-3']
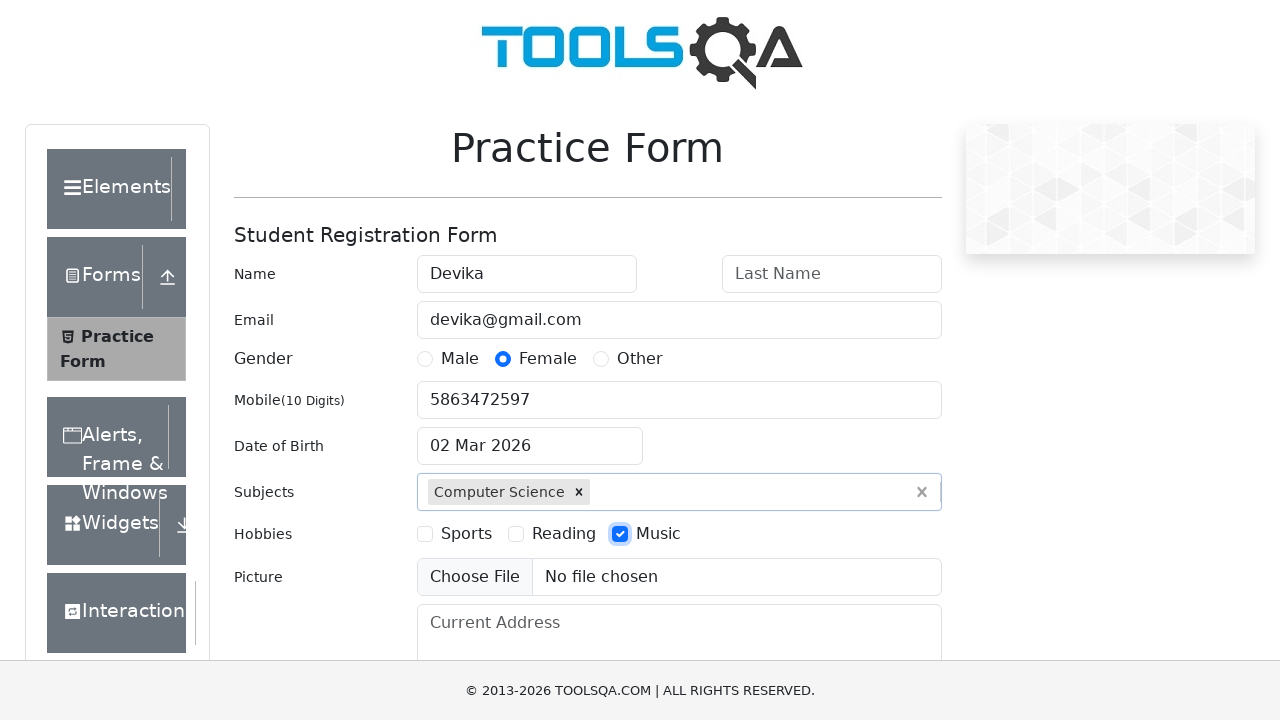

Filled current address with 'Rajajinagar' on #currentAddress
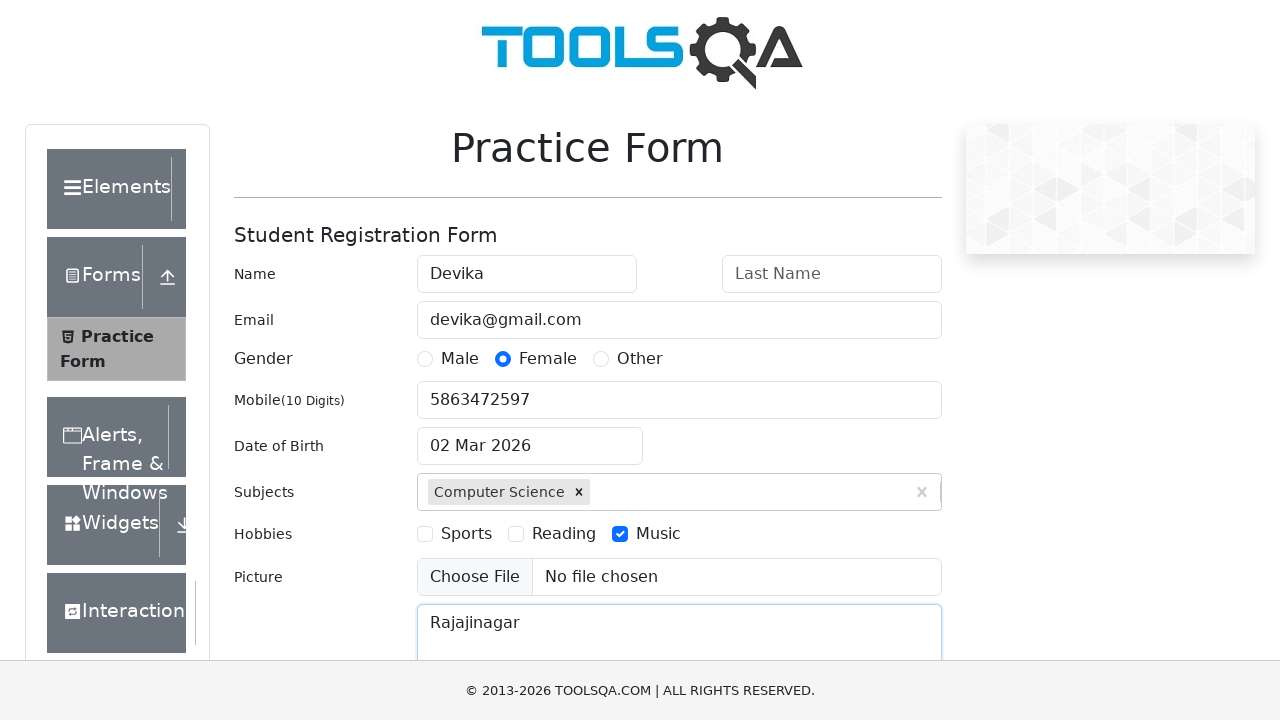

Clicked on State dropdown at (527, 437) on #state
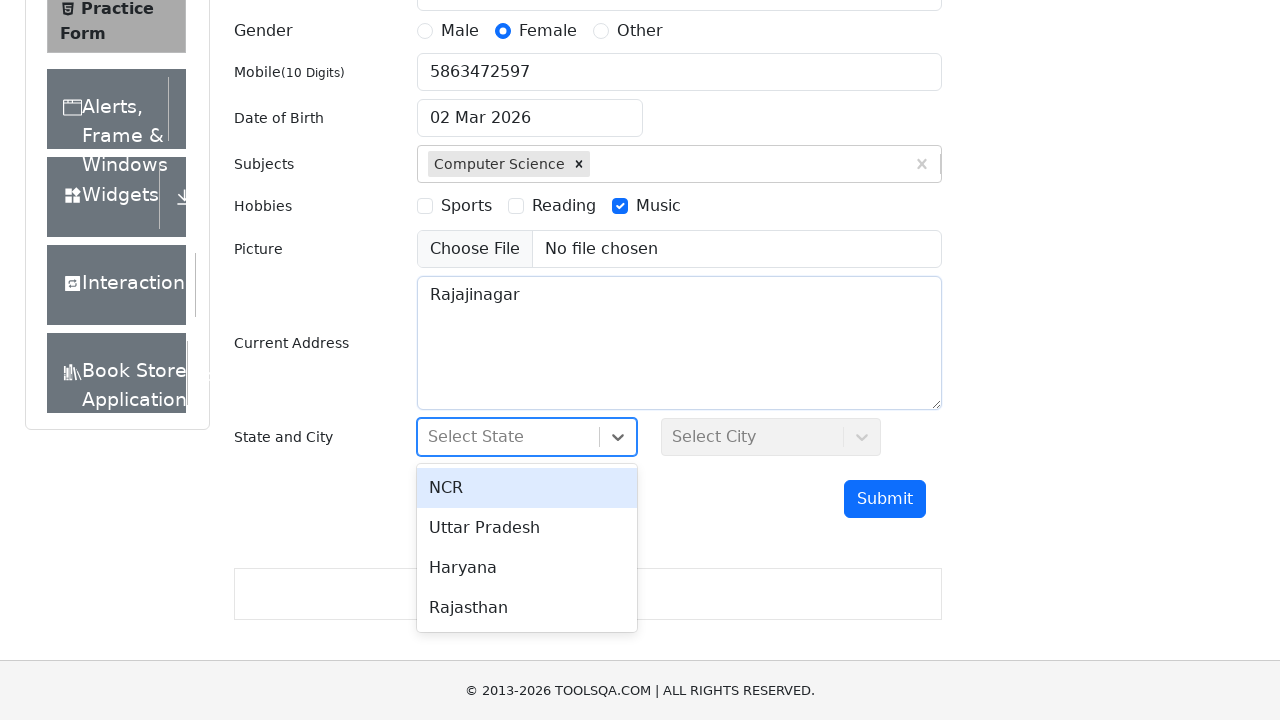

Selected 'NCR' from State dropdown at (527, 488) on xpath=//div[contains(@class, 'option') and text()='NCR']
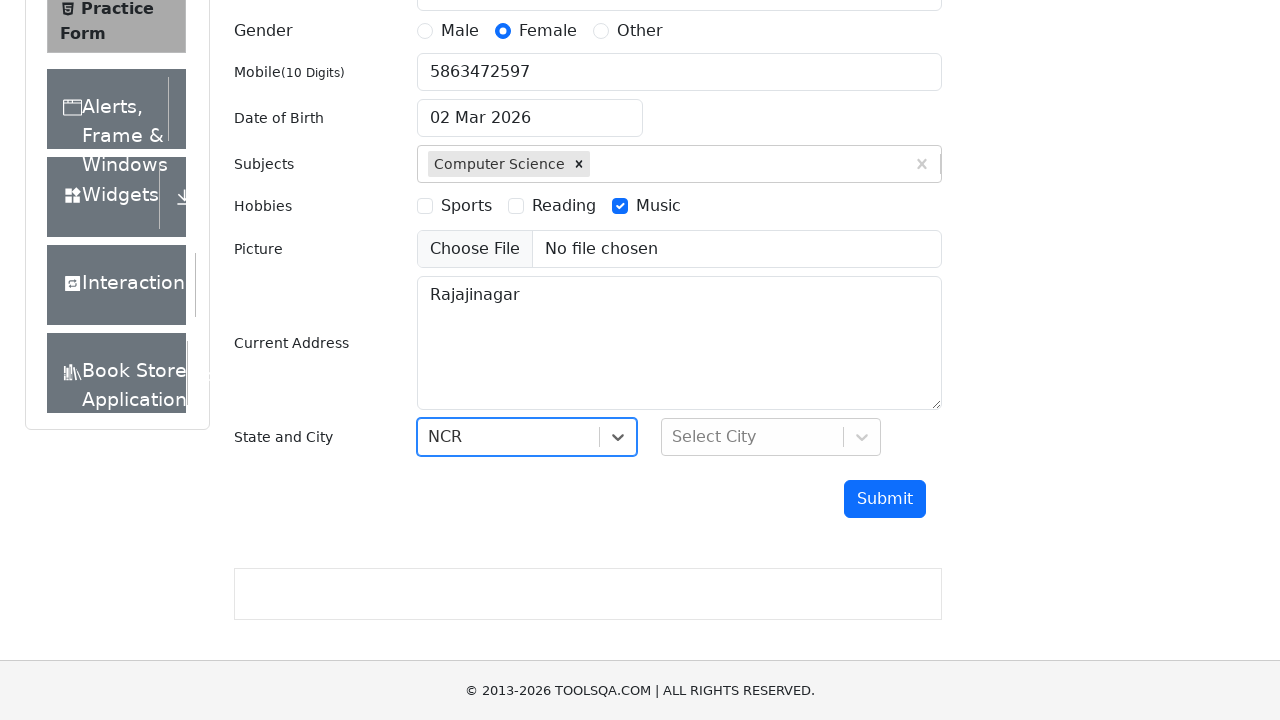

Clicked on City dropdown at (771, 437) on #city
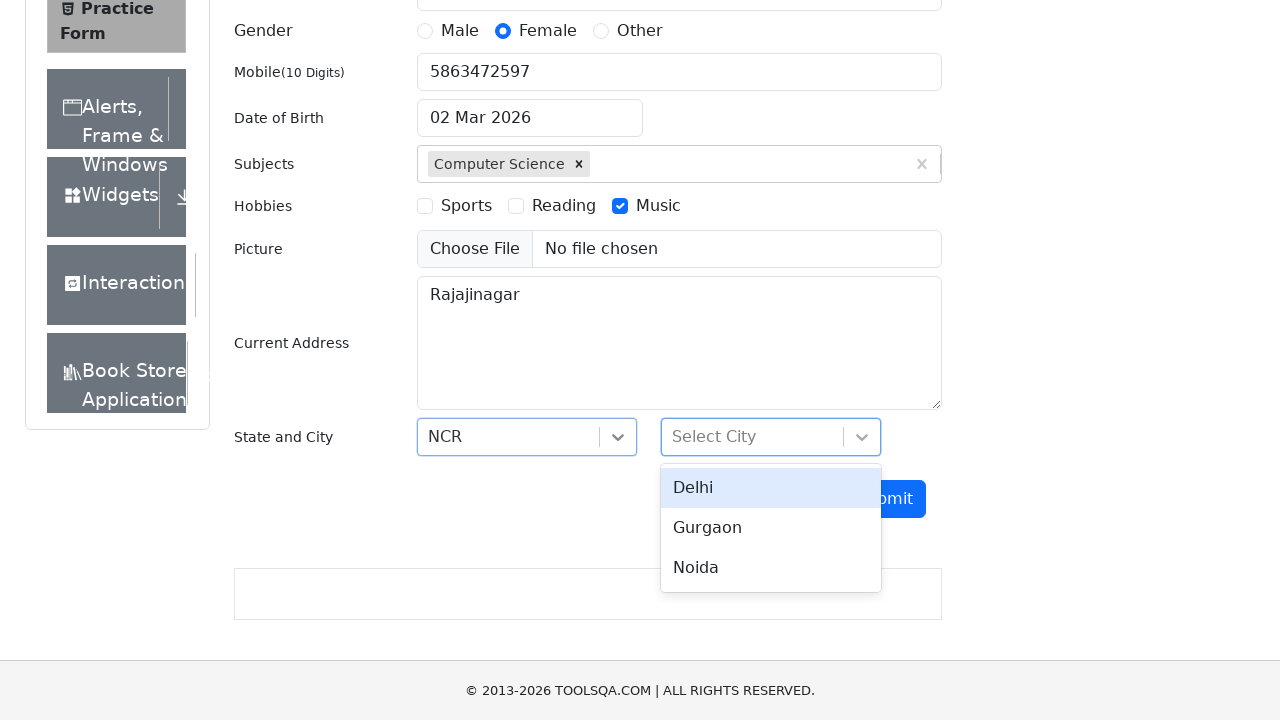

Selected 'Delhi' from City dropdown at (771, 488) on xpath=//div[contains(@class, 'option') and text()='Delhi']
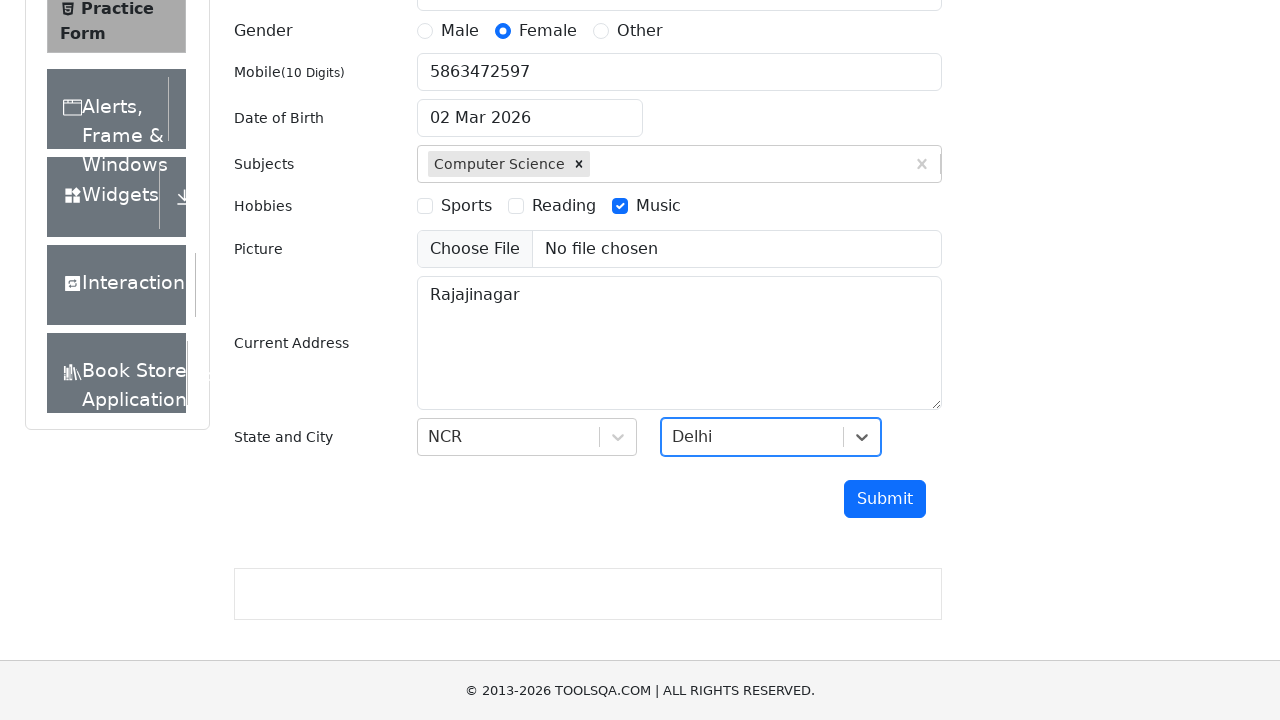

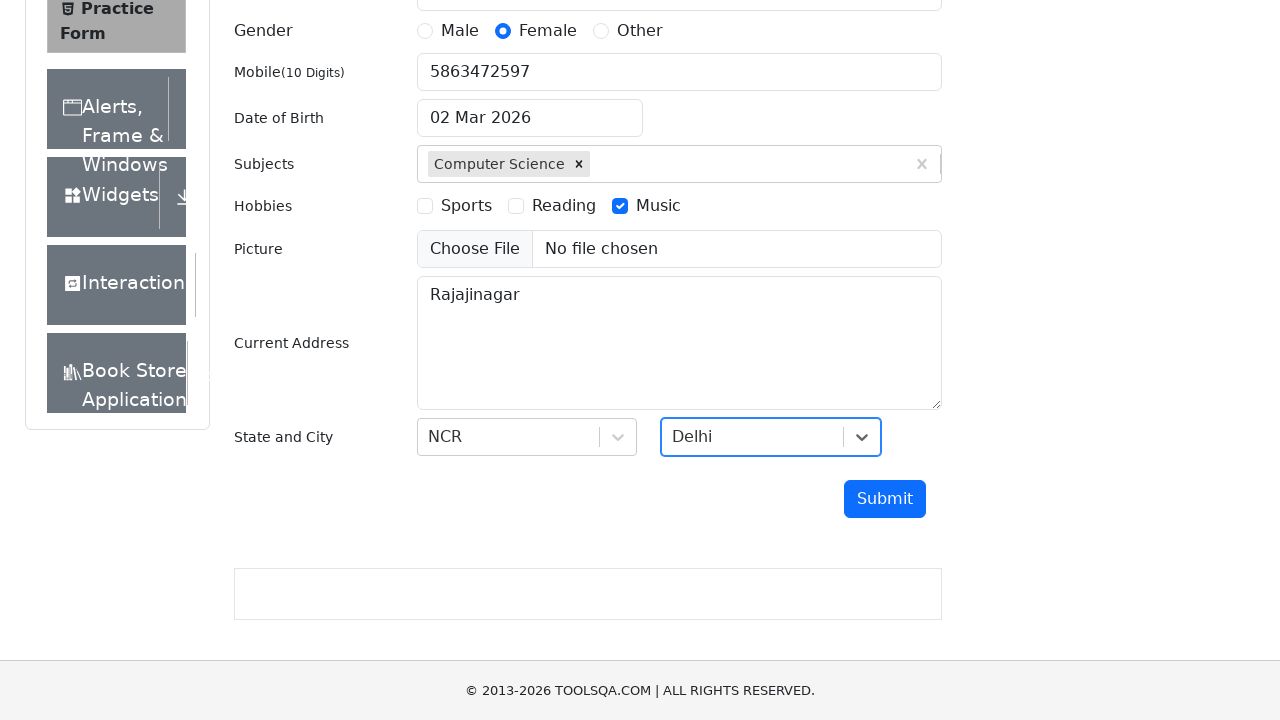